Tests scrolling functionality on Programiz website by scrolling to specific elements and using scroll up/down

Starting URL: https://www.programiz.com/

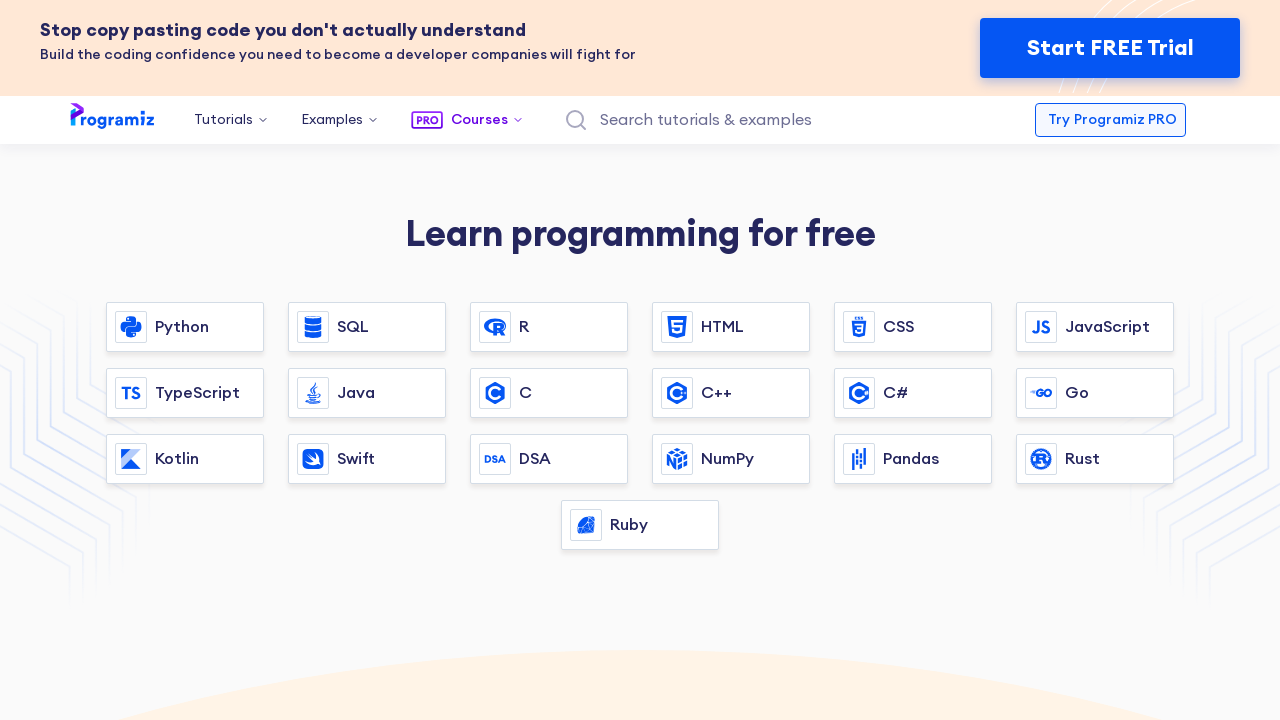

Scrolled to 'Practice with our Online Compilers' element
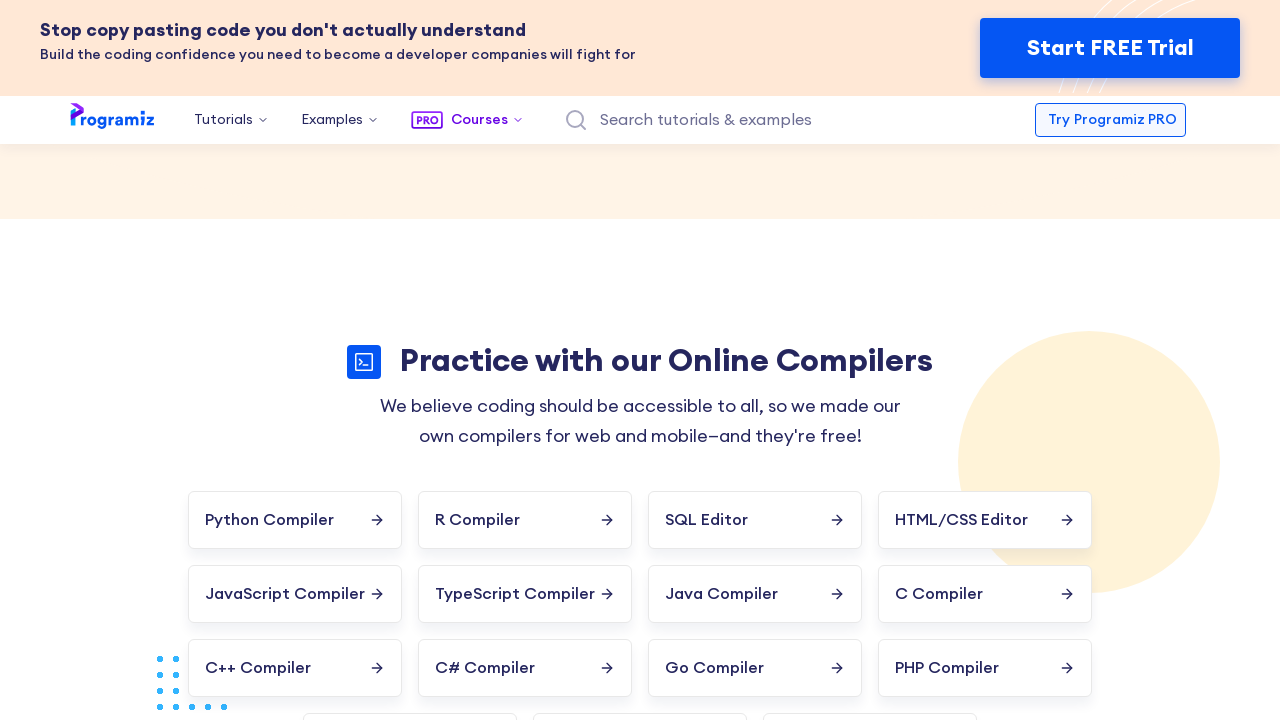

Waited 2000ms before scrolling to Company element
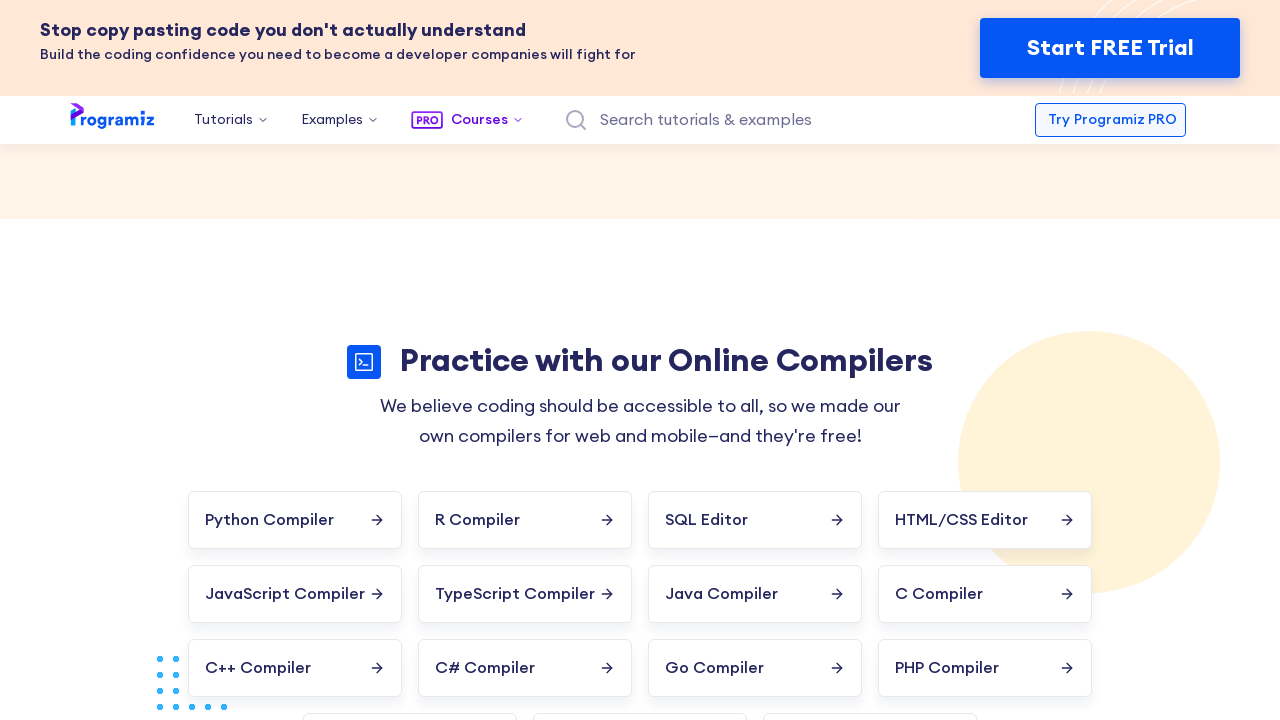

Scrolled to 'Company' element
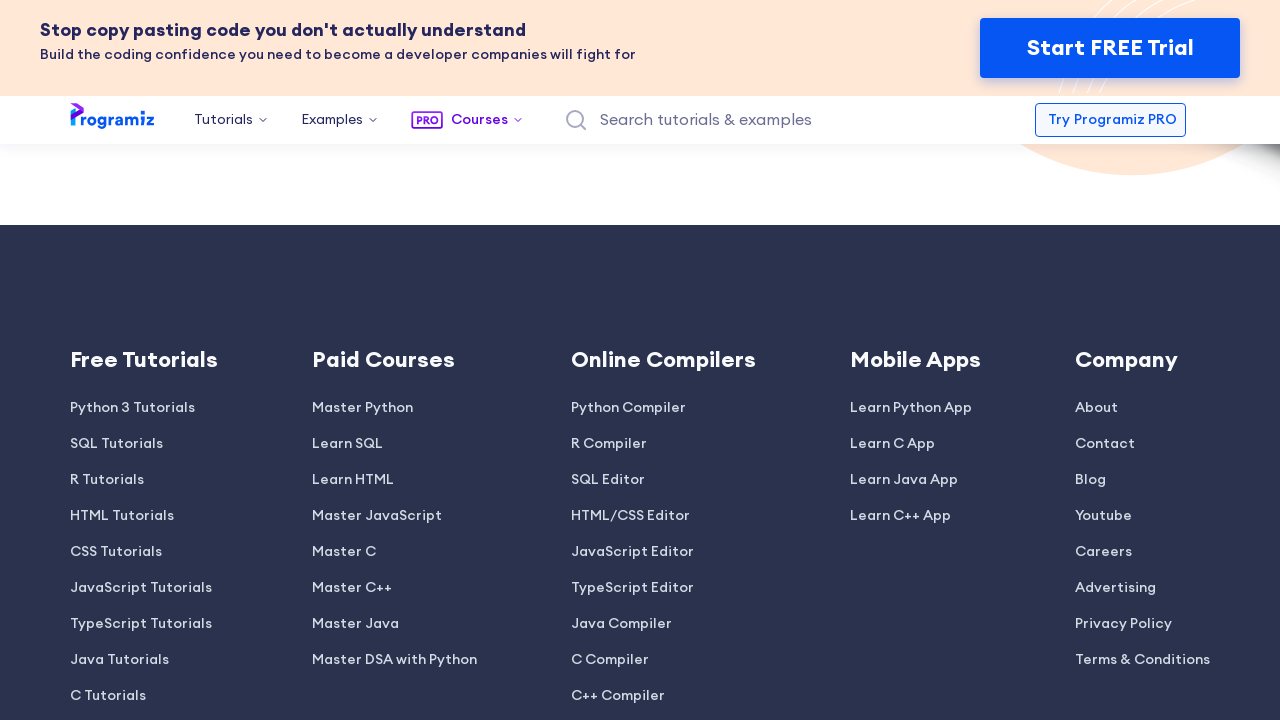

Waited 2000ms before scrolling to top
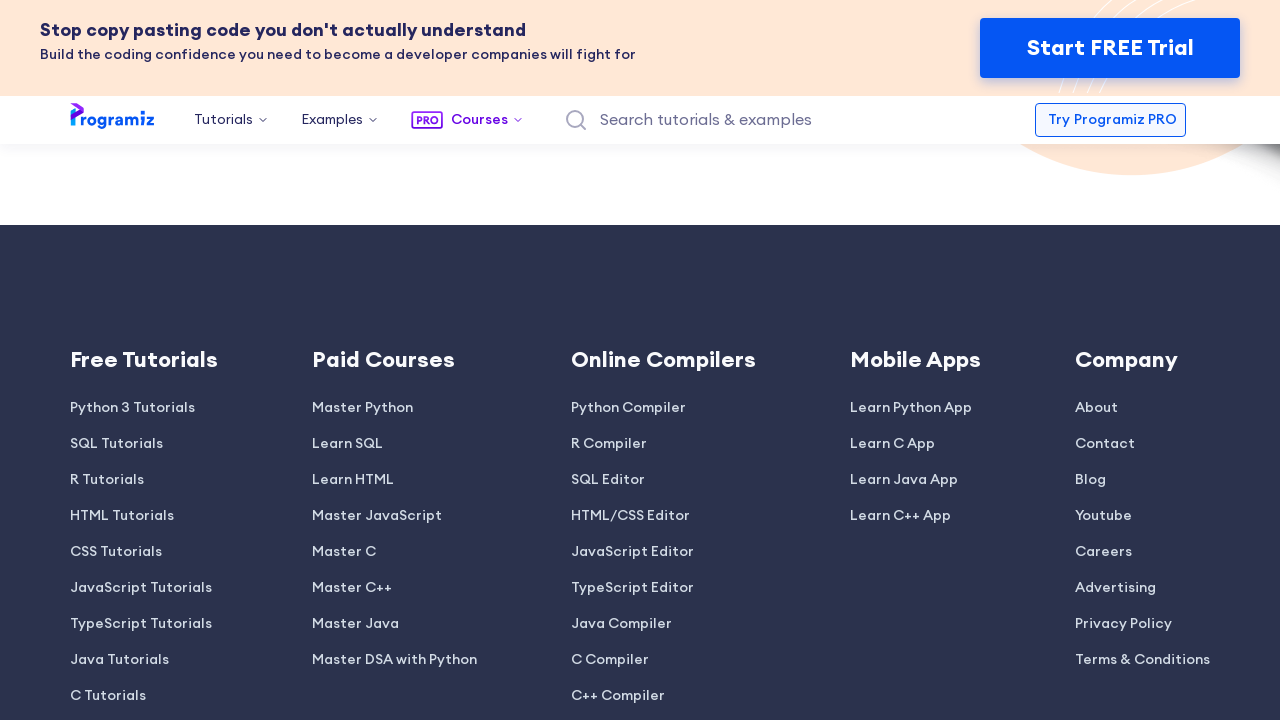

Scrolled to top of page
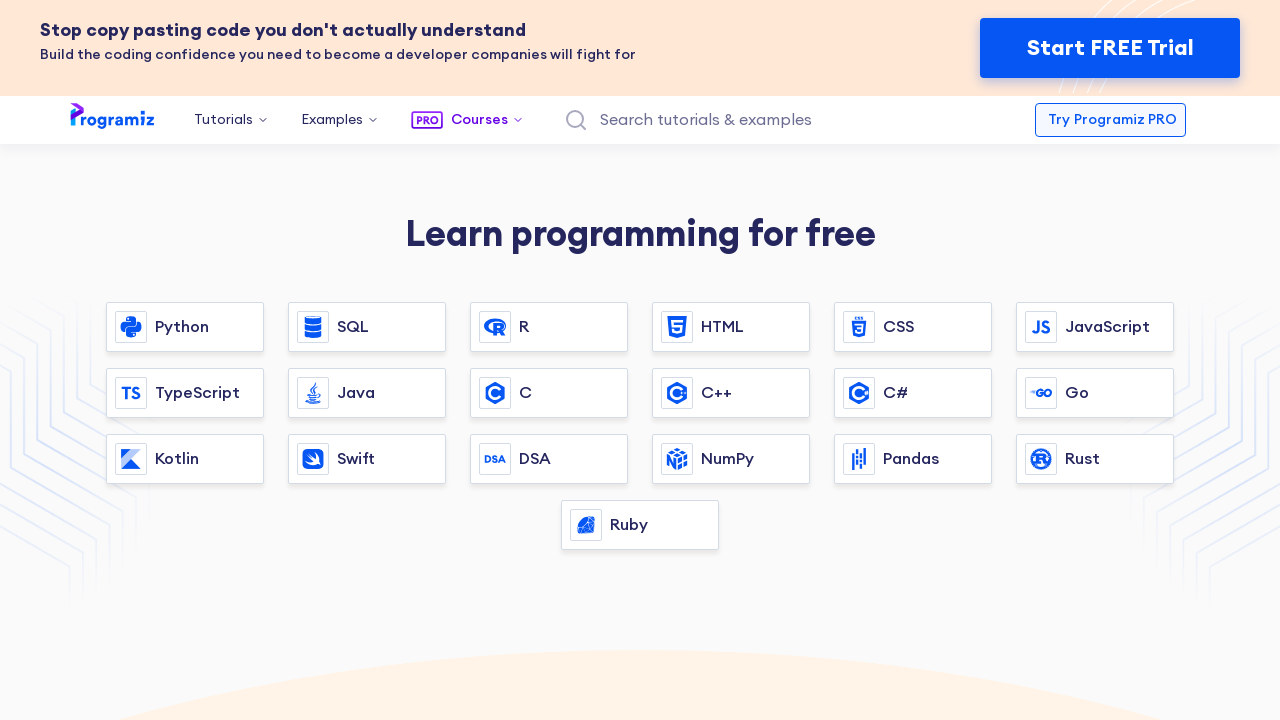

Waited 2000ms before scrolling to bottom
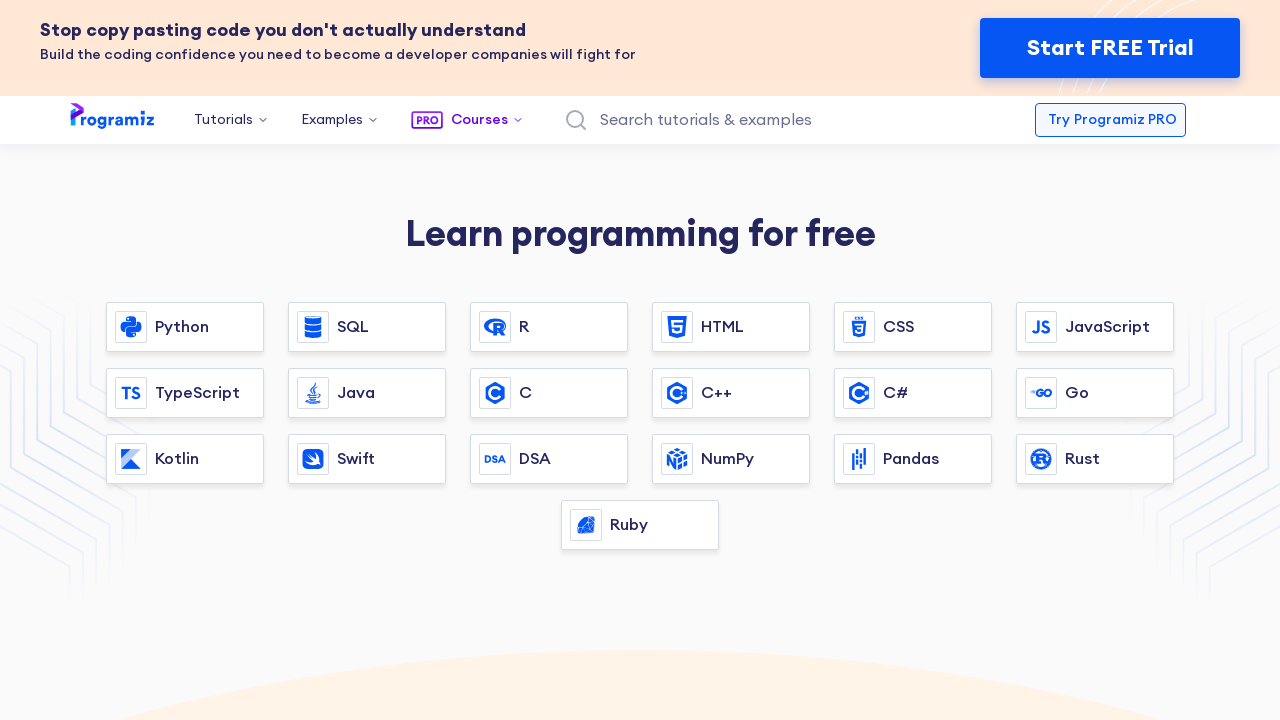

Scrolled to bottom of page
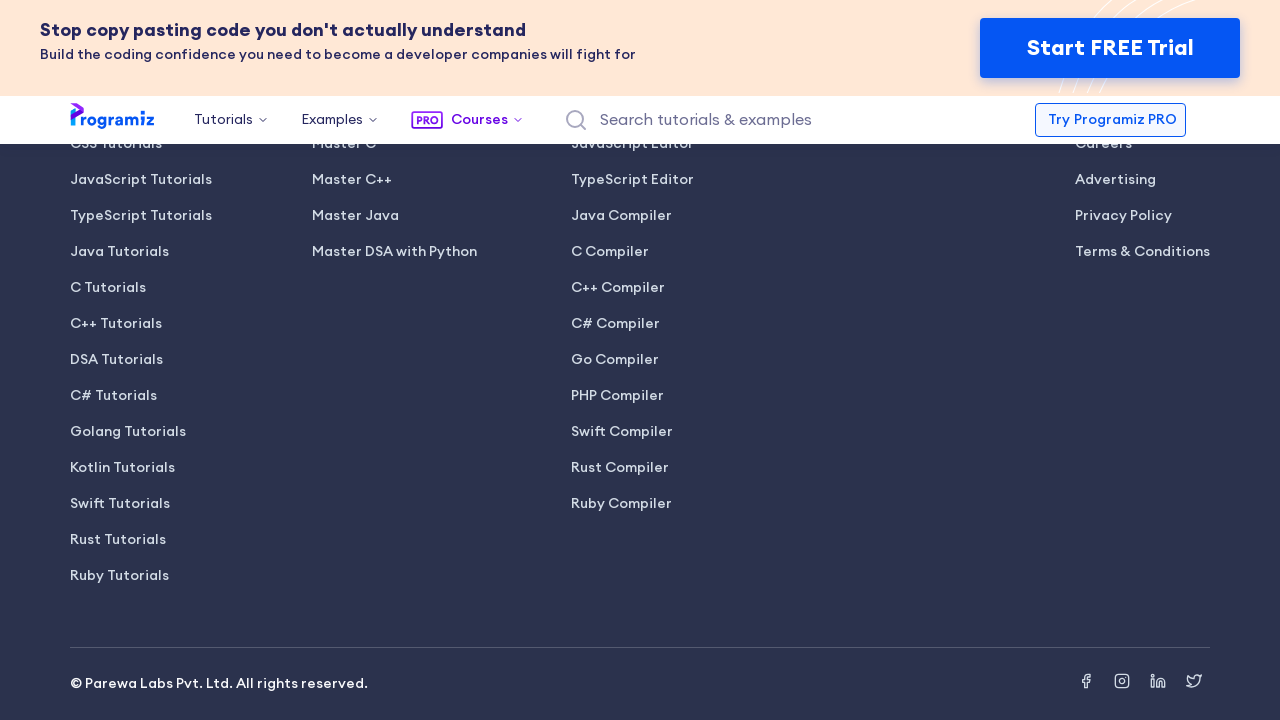

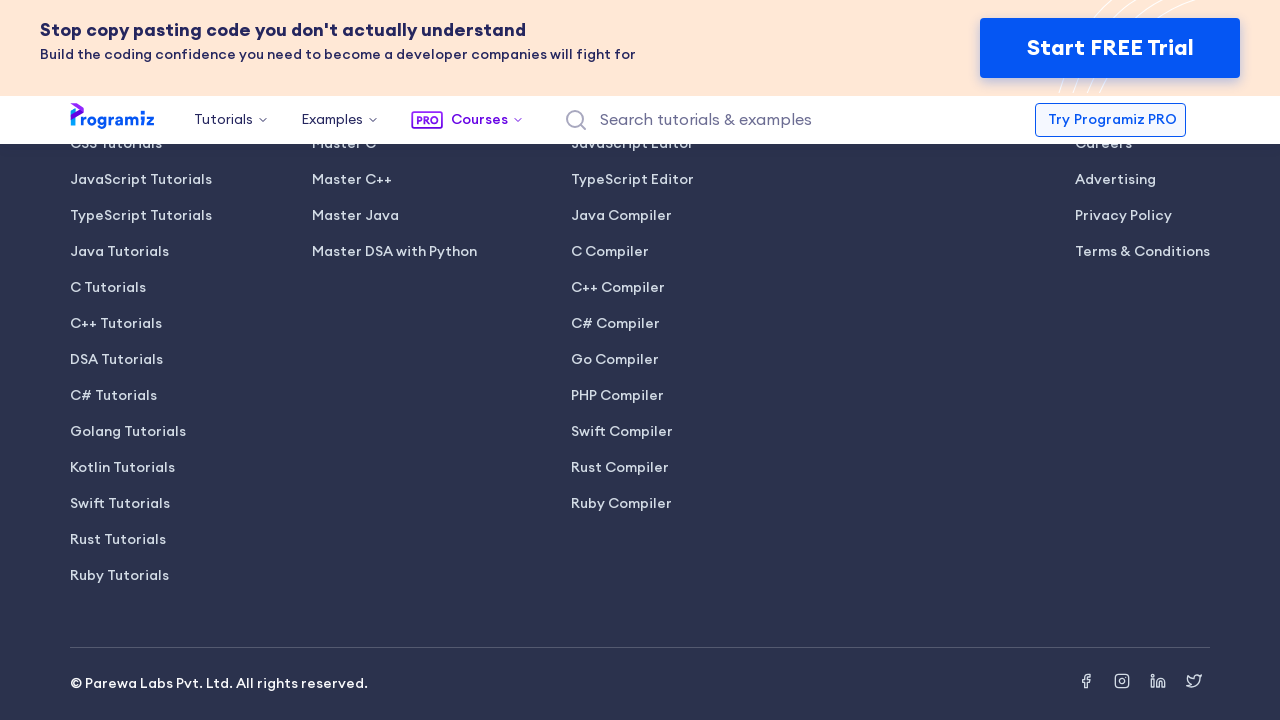